Tests adding specific vegetable items (Cucumber, Brocolli, Beetroot) to the shopping cart on an e-commerce practice site by iterating through products and clicking "ADD TO CART" for matching items.

Starting URL: https://rahulshettyacademy.com/seleniumPractise/

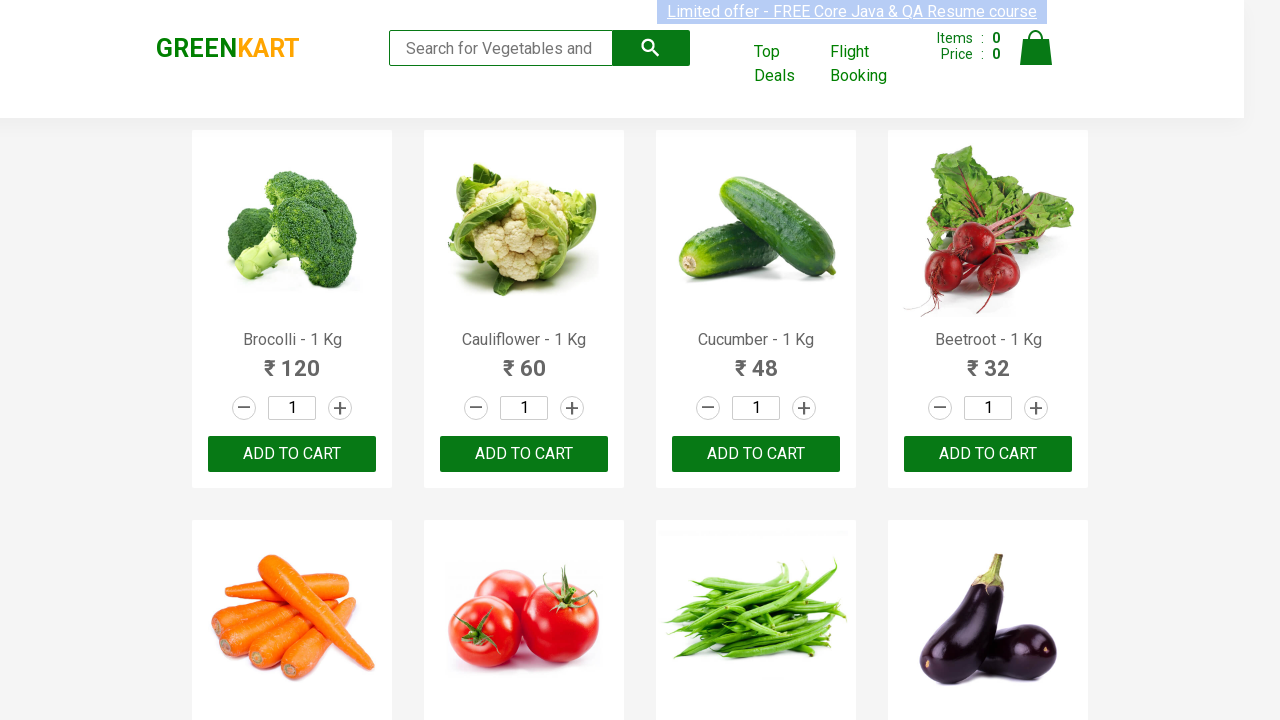

Waited for product names to load
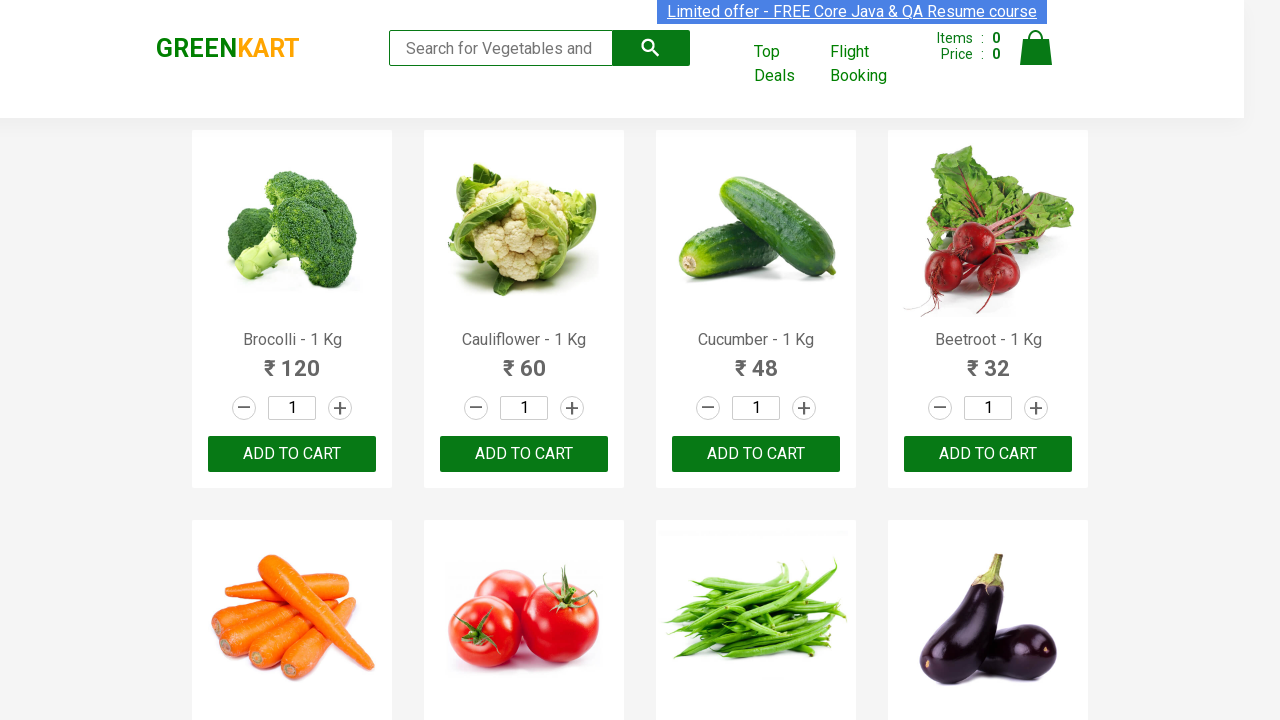

Retrieved all product elements
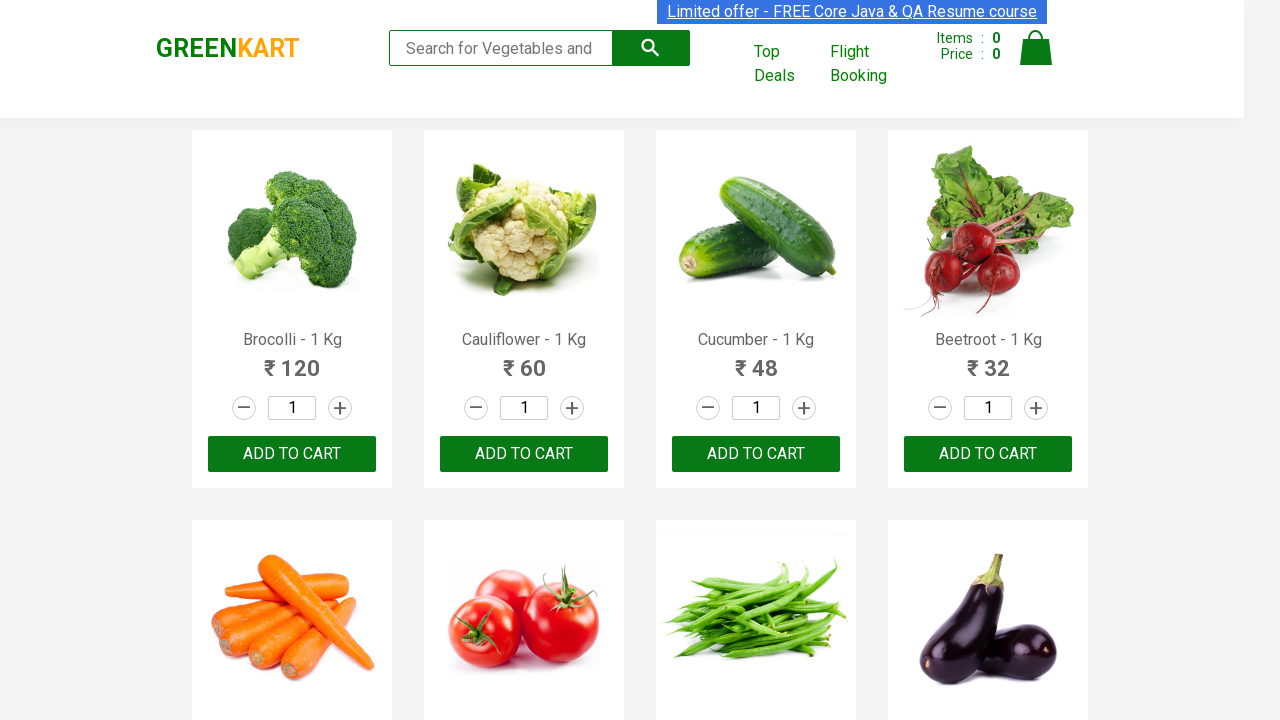

Added Brocolli to cart at (292, 454) on xpath=//button[text()='ADD TO CART'] >> nth=0
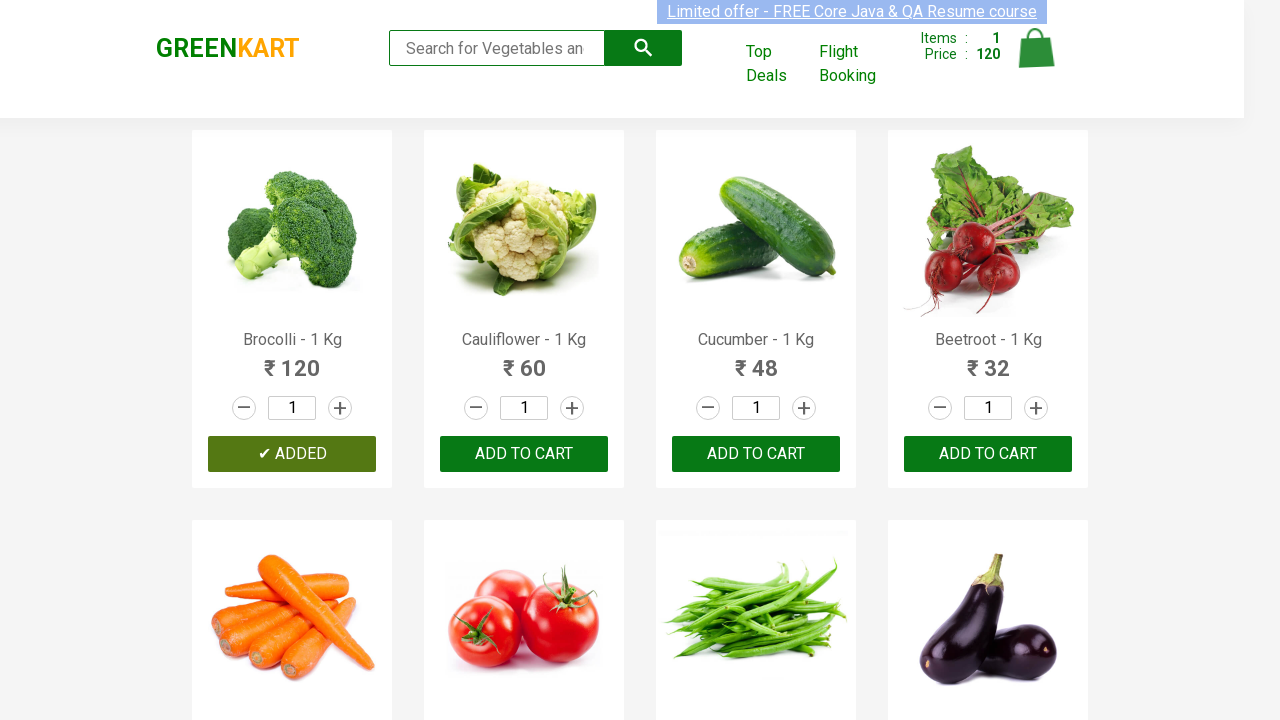

Added Cucumber to cart at (988, 454) on xpath=//button[text()='ADD TO CART'] >> nth=2
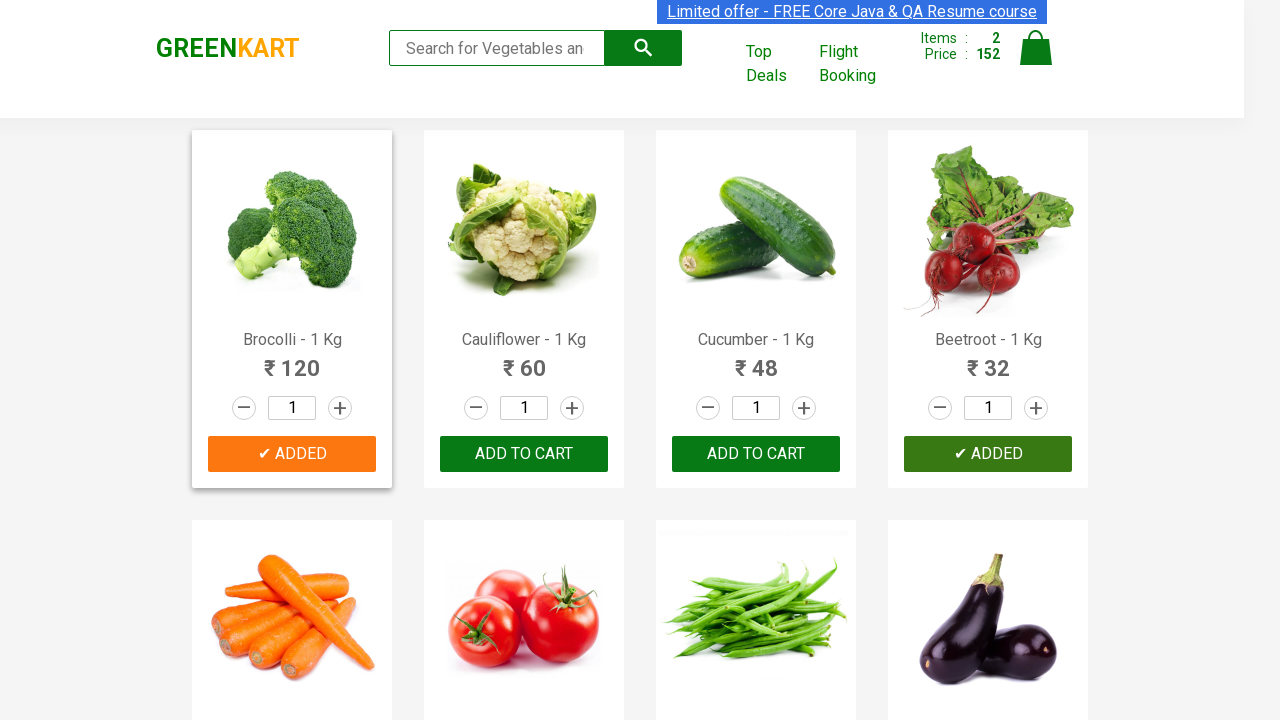

Added Beetroot to cart at (524, 360) on xpath=//button[text()='ADD TO CART'] >> nth=3
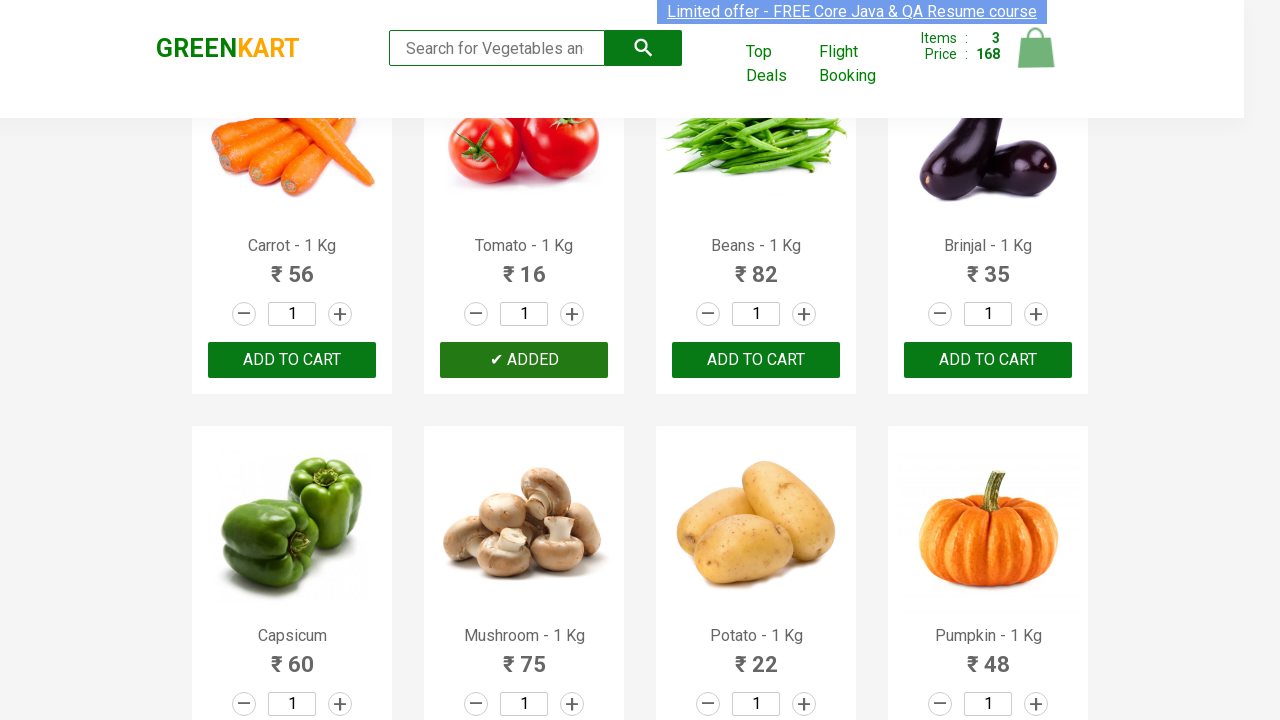

Waited for cart to update
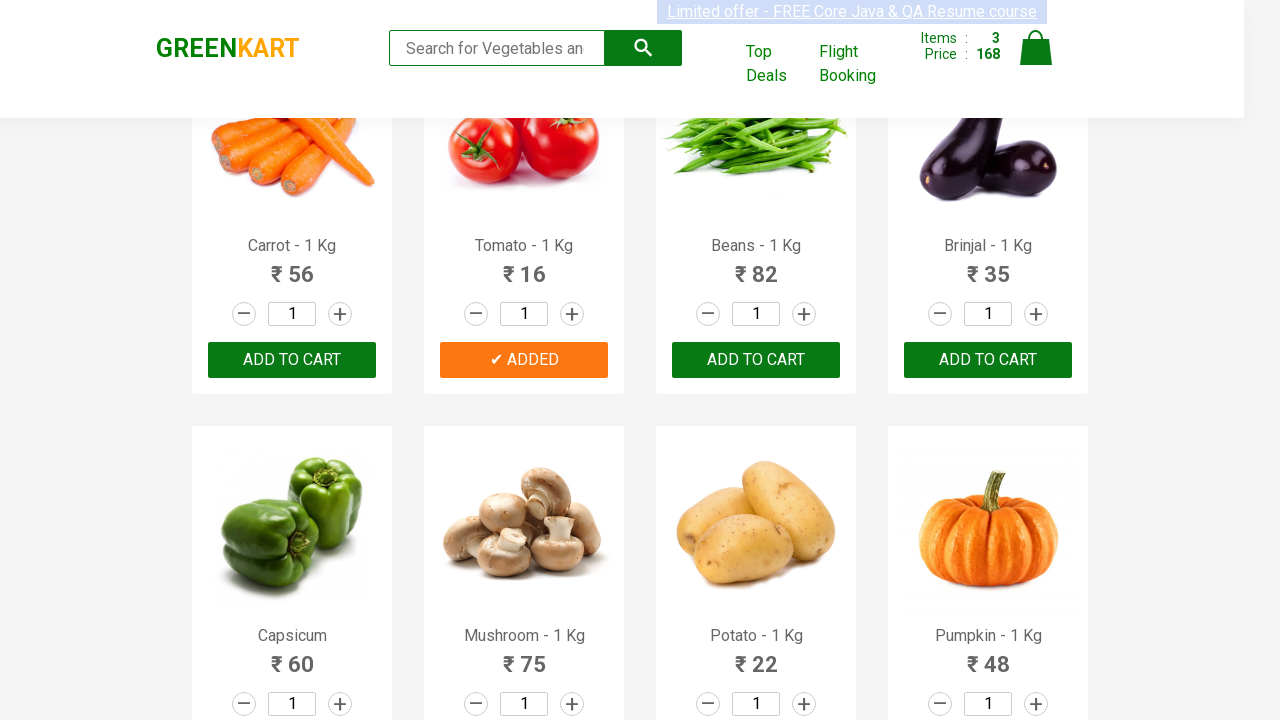

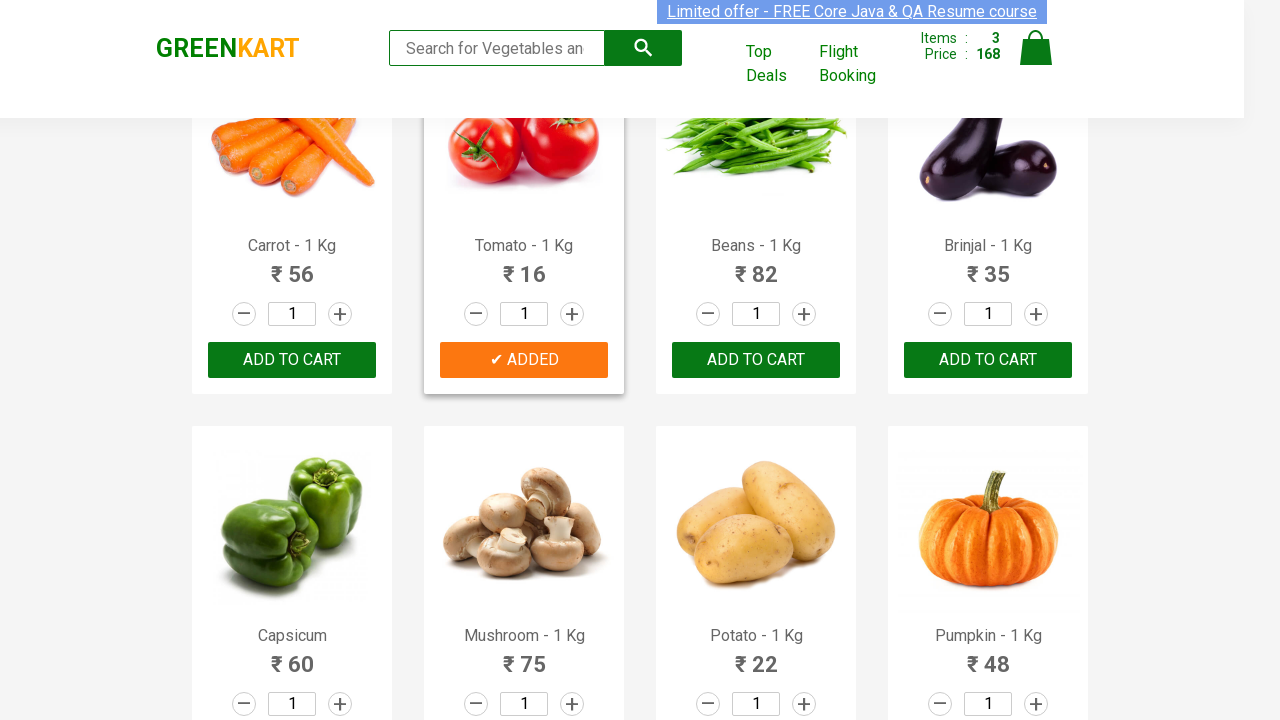